Tests dynamic content loading by clicking a Start button and waiting for a "Hello World!" message to appear on the page.

Starting URL: https://the-internet.herokuapp.com/dynamic_loading/1

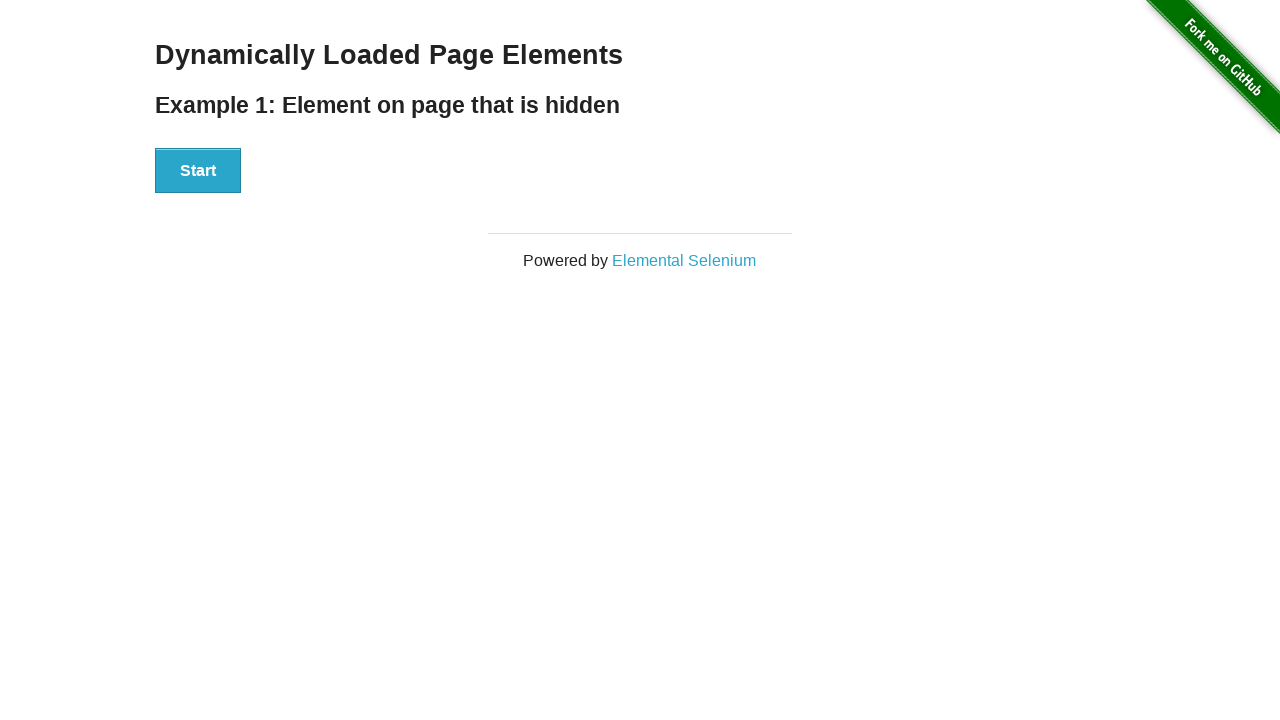

Clicked Start button to trigger dynamic content loading at (198, 171) on xpath=//button[contains(text(),'Start')]
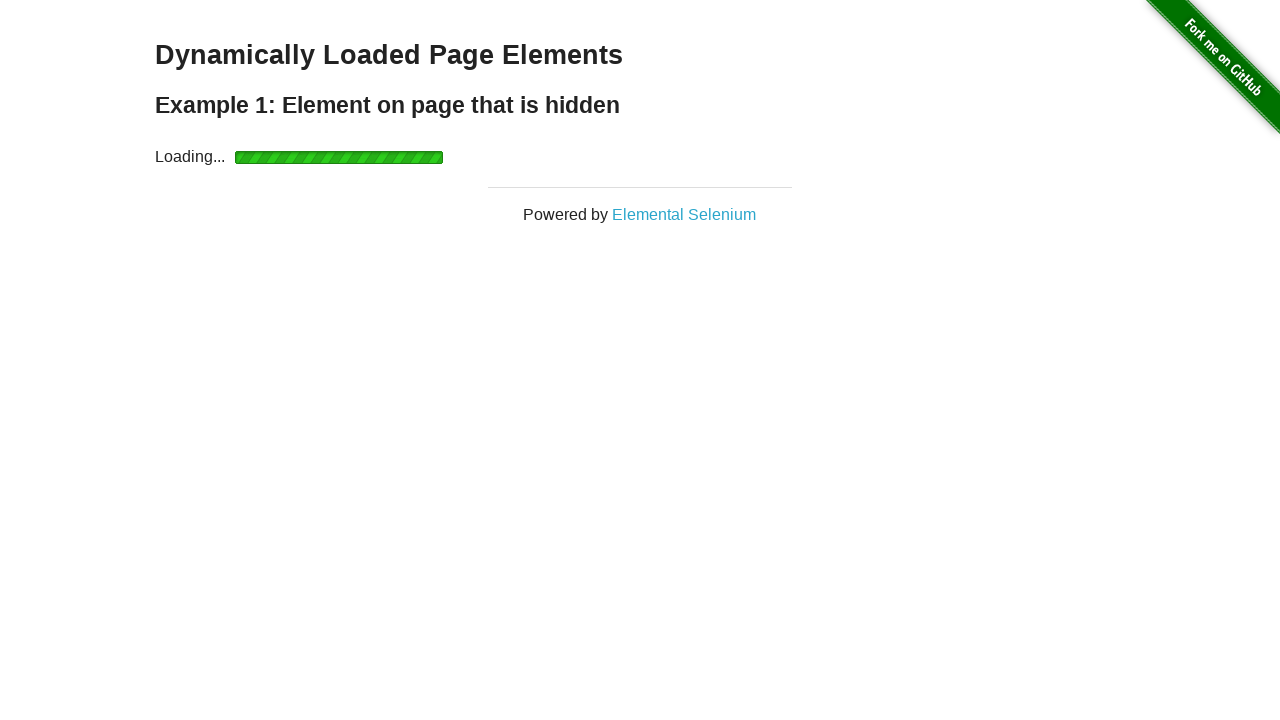

Waited for 'Hello World!' message to appear on page
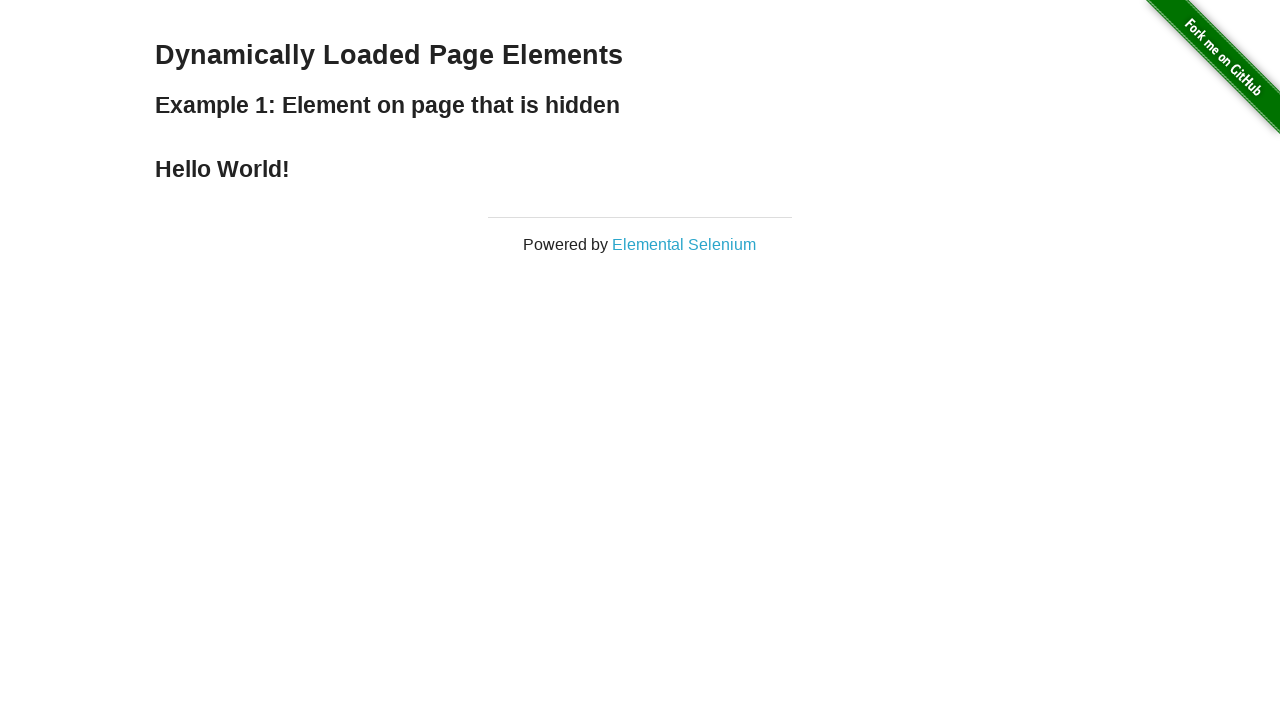

Located the 'Hello World!' element
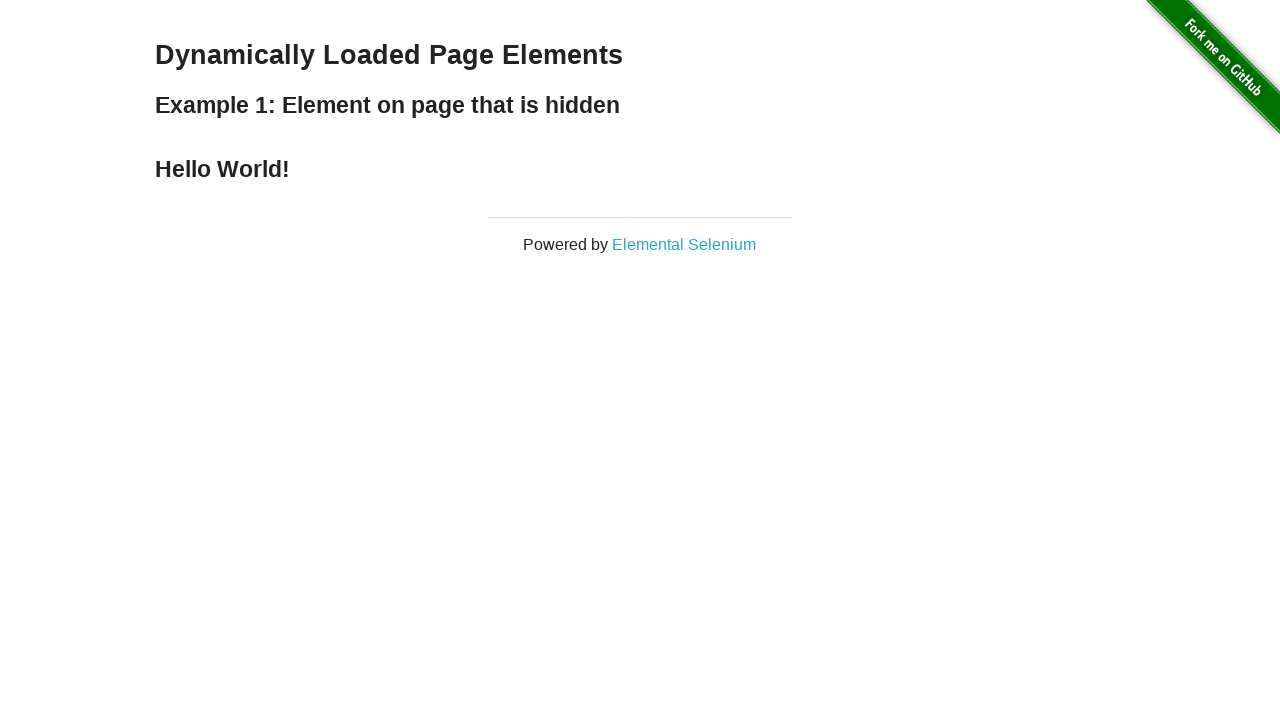

Verified 'Hello World!' element is visible
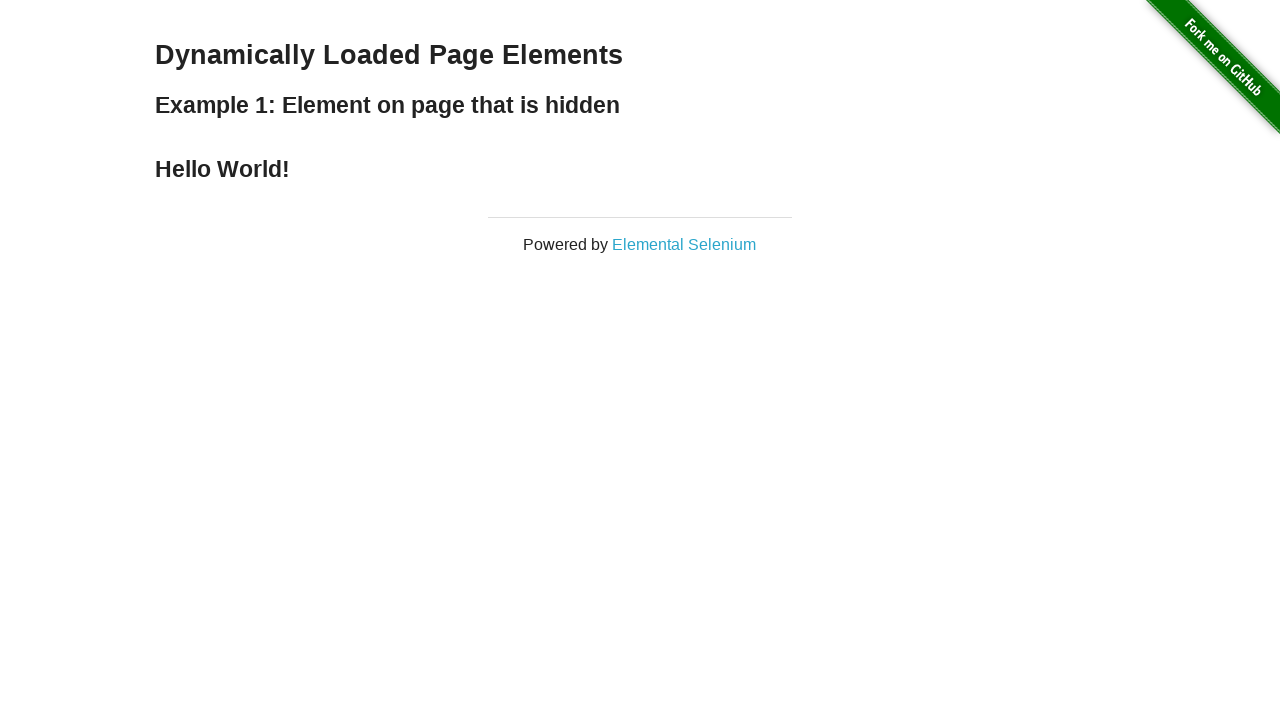

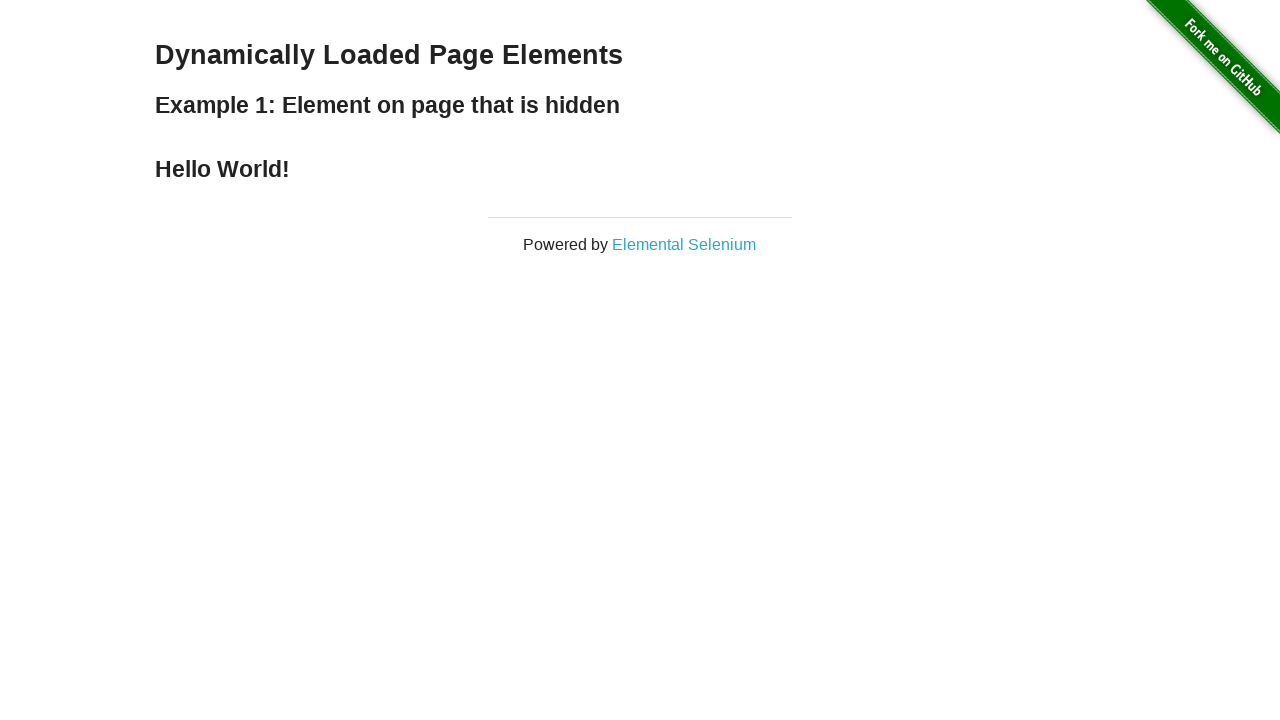